Tests navigation on penisland.net by clicking through various menu links including Wood, Plastic, Samples, Testimonials, and FAQ pages.

Starting URL: https://penisland.net/

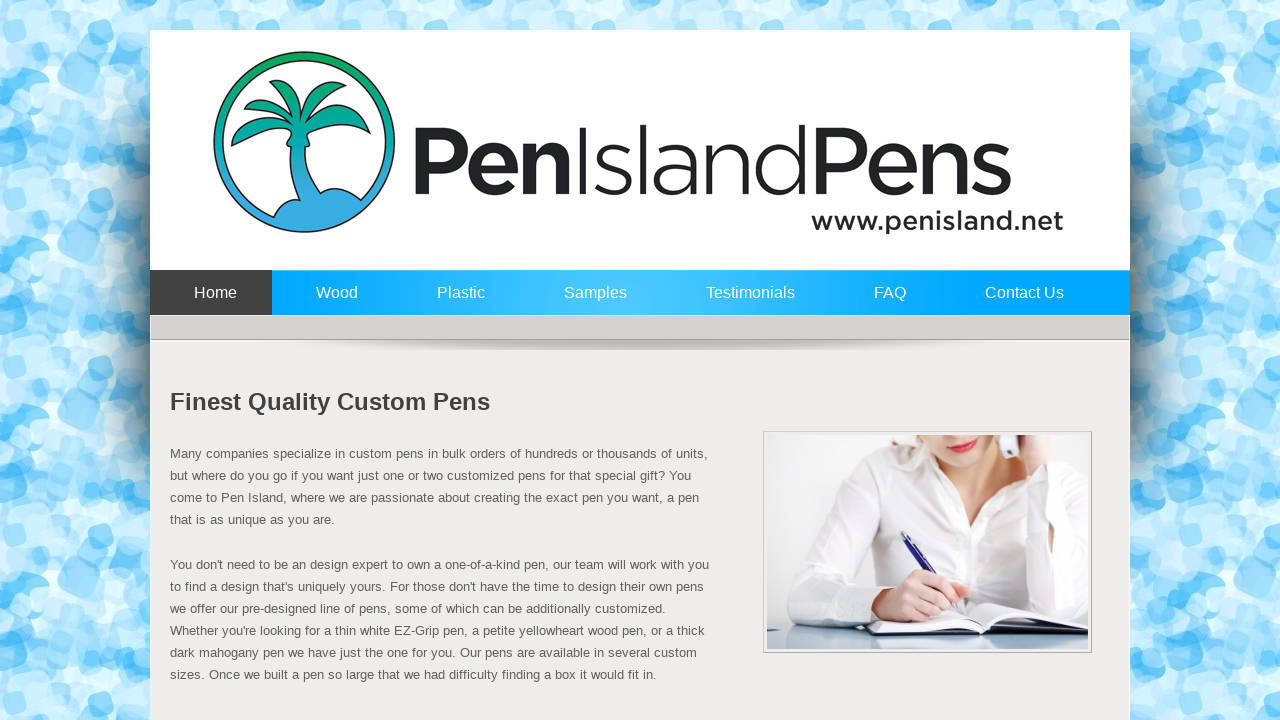

Clicked Wood menu link at (332, 302) on a:text('Wood')
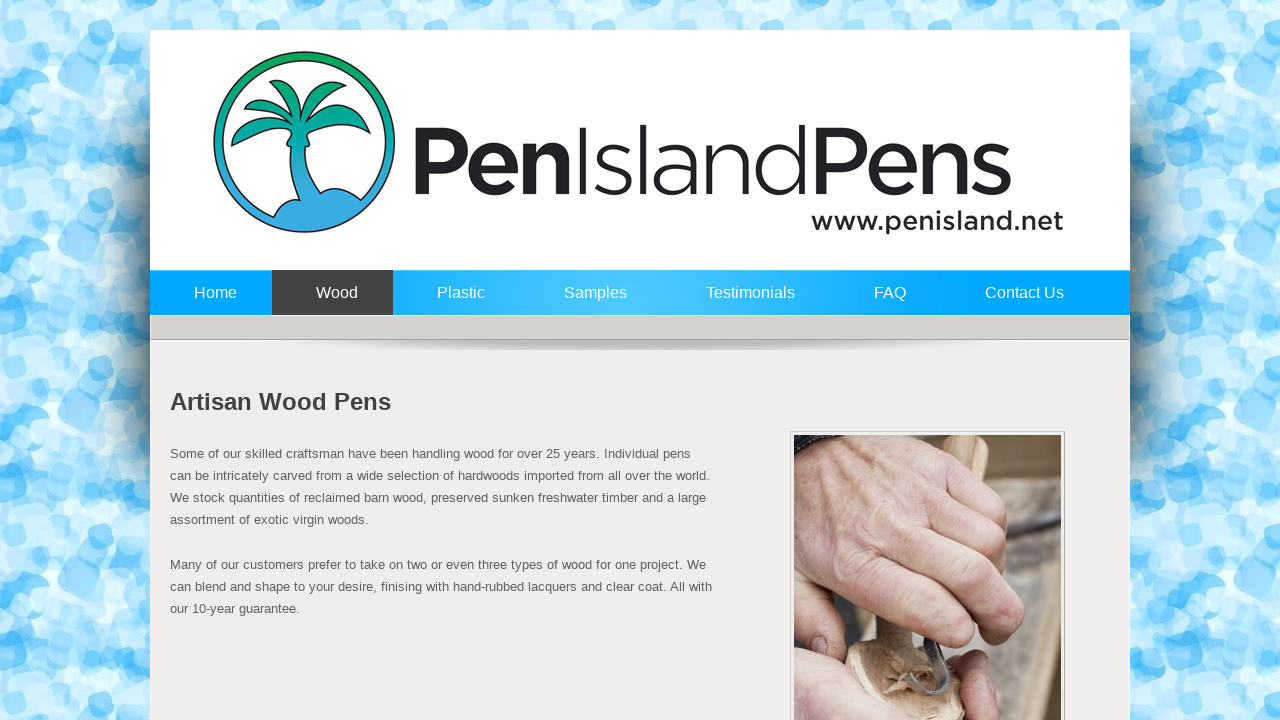

Clicked Plastic menu link at (456, 302) on a:text('Plastic')
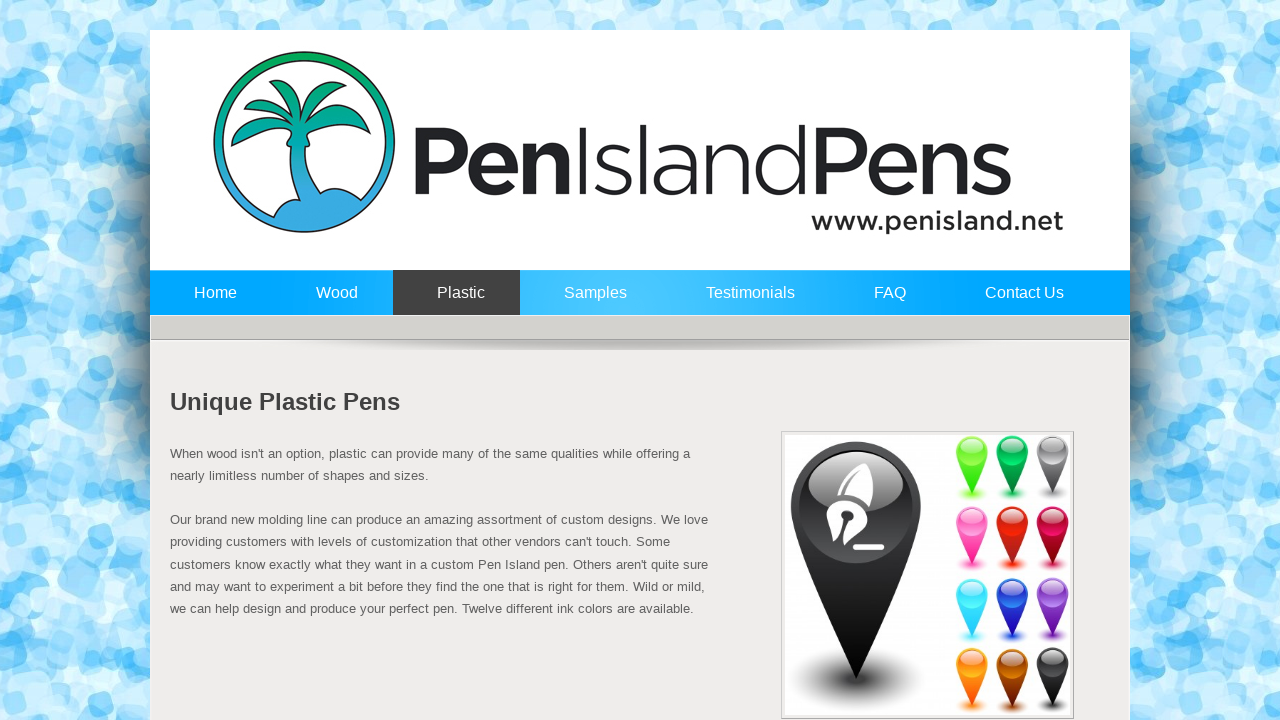

Clicked Samples menu link at (591, 302) on a:text('Samples')
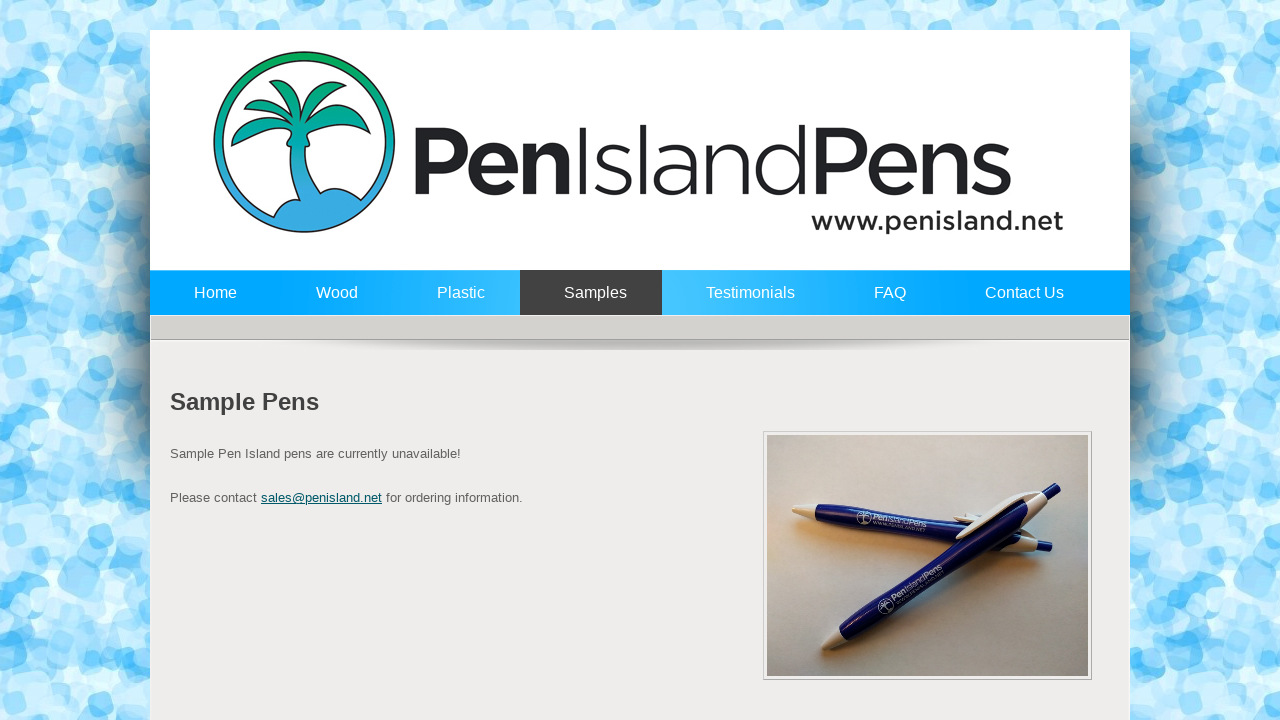

Clicked Testimonials menu link at (746, 302) on a:text('Testimonials')
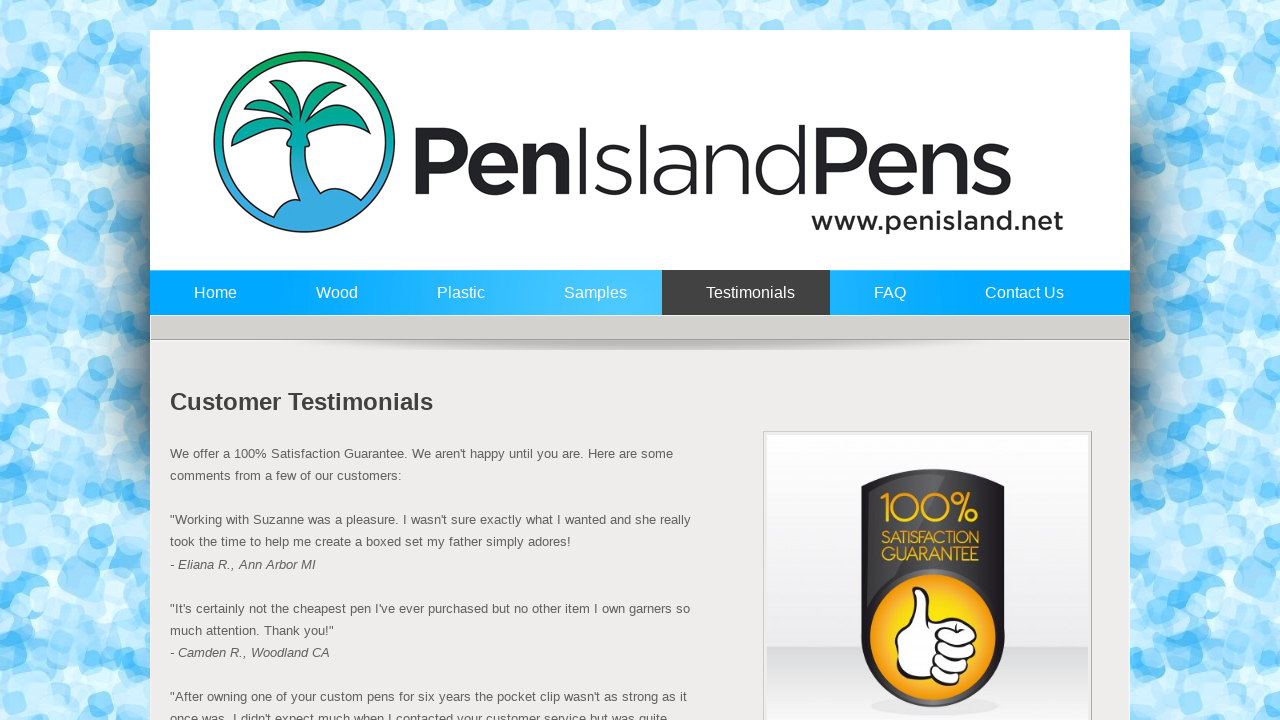

Clicked FAQ menu link at (886, 302) on a:text('FAQ')
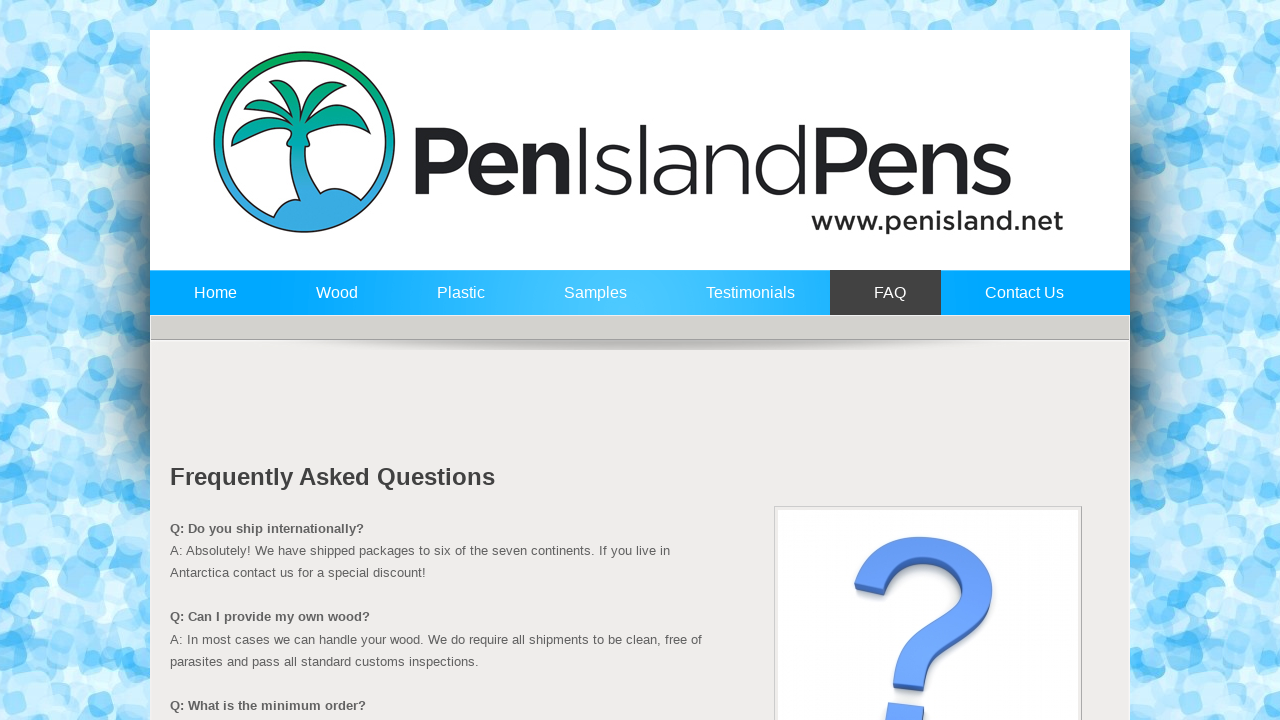

Clicked Testimonials menu link again at (746, 302) on a:text('Testimonials')
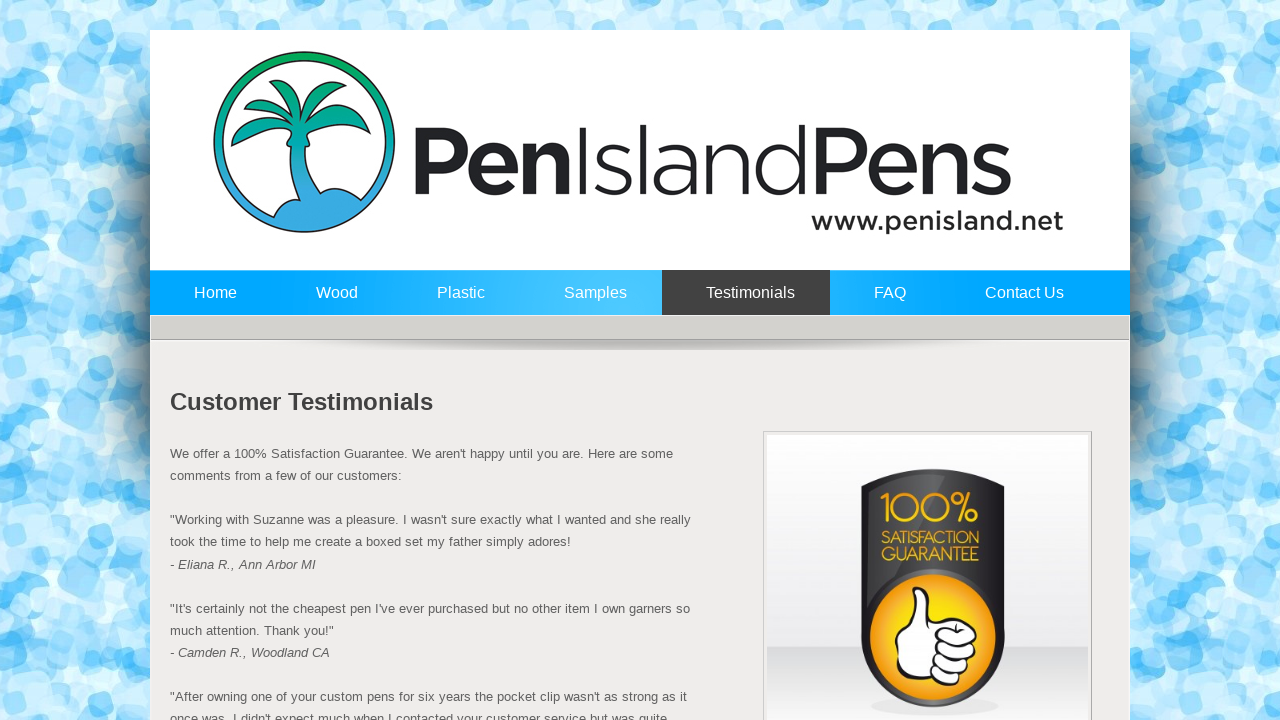

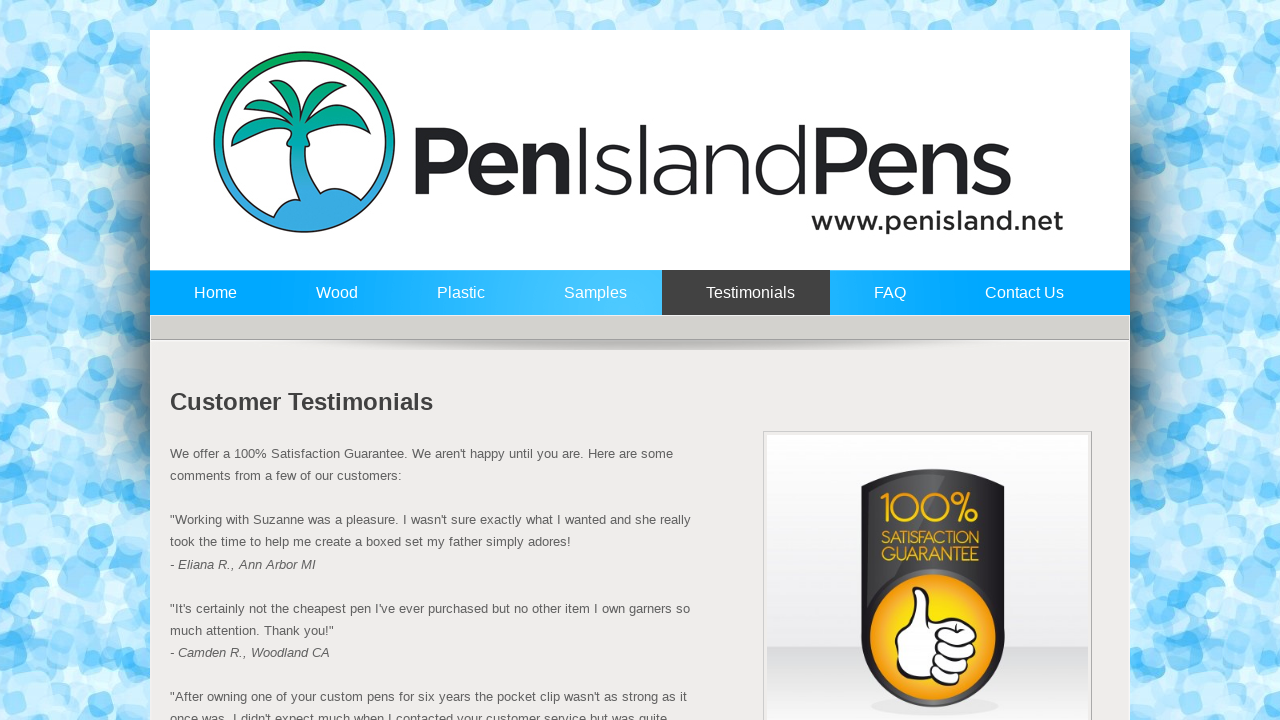